Tests browser window handling by clicking a link that opens a new window, switching to the new window, verifying the title, and switching back to the original window.

Starting URL: http://the-internet.herokuapp.com/windows

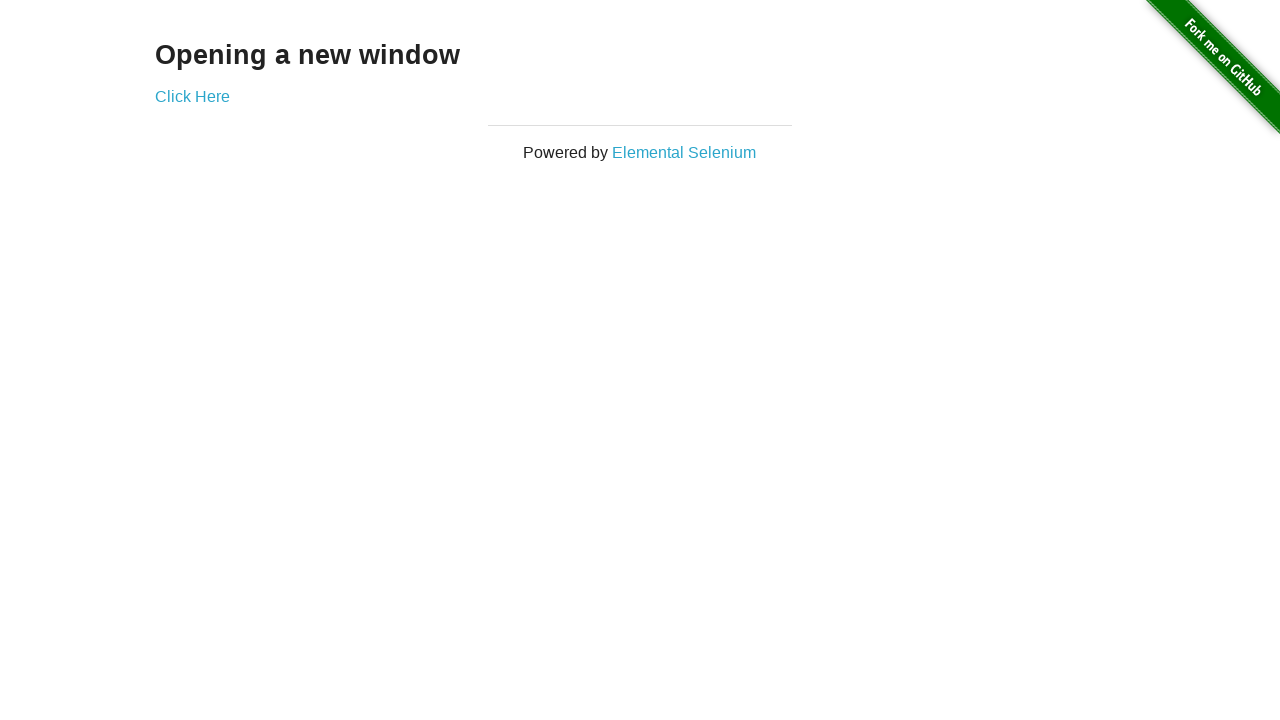

Verified initial page title is 'The Internet'
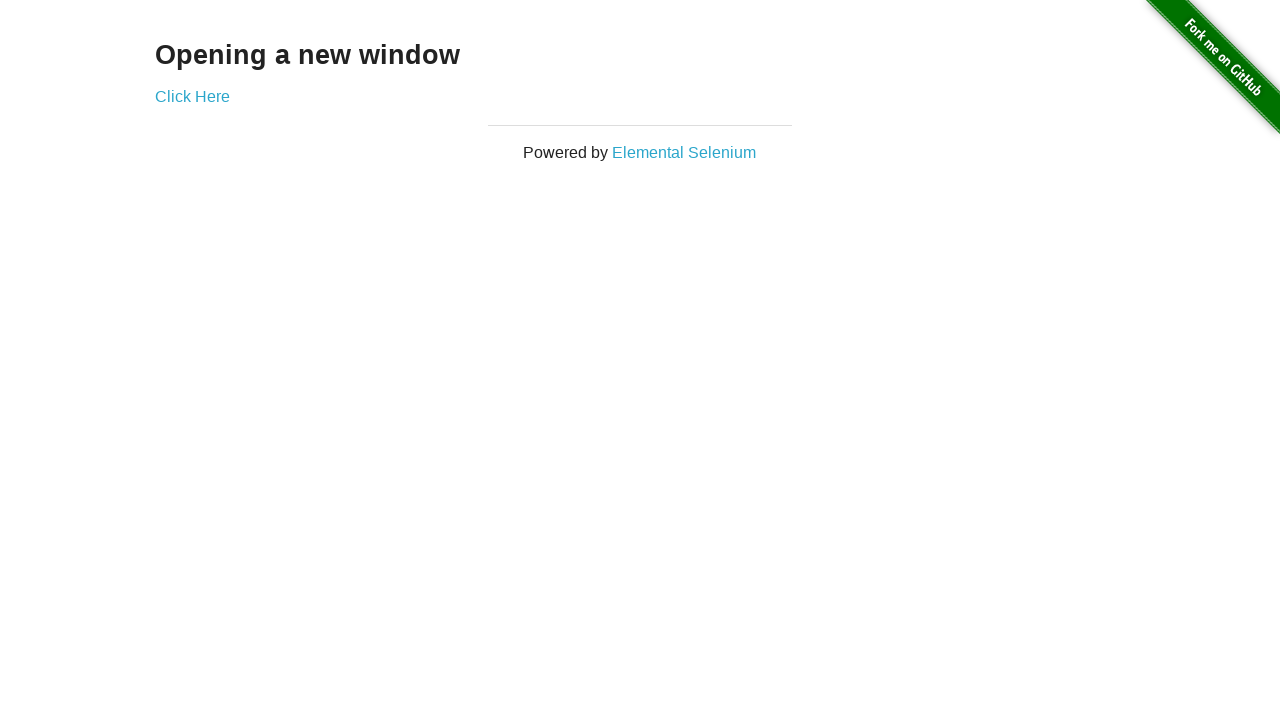

Stored reference to original page
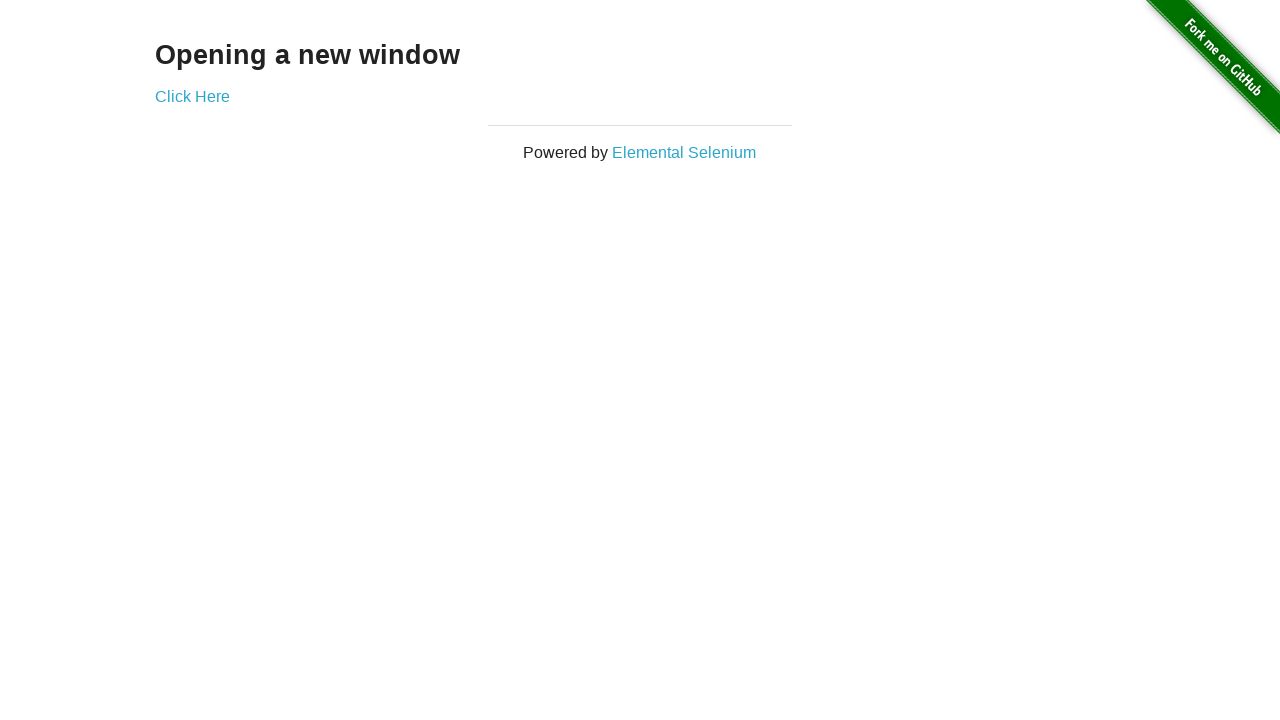

Clicked 'Click Here' link to open new window at (192, 96) on xpath=//a[contains(text(),'Click Here')]
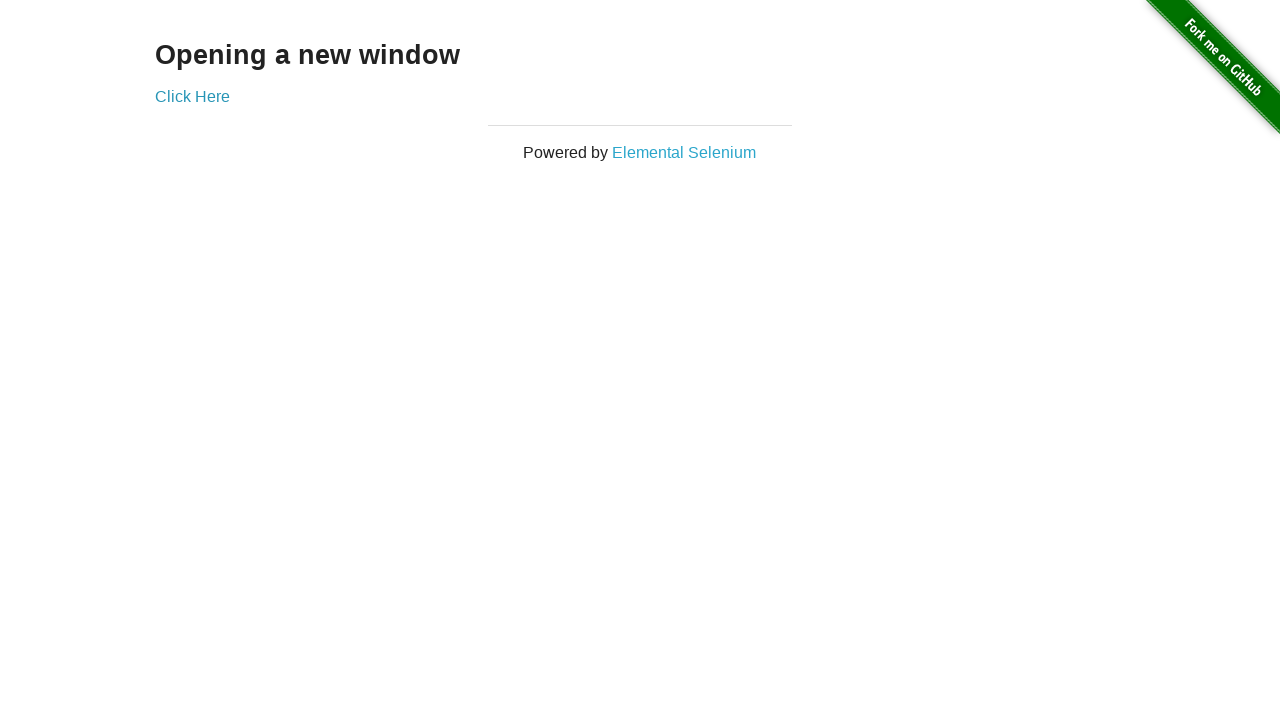

Captured reference to newly opened window
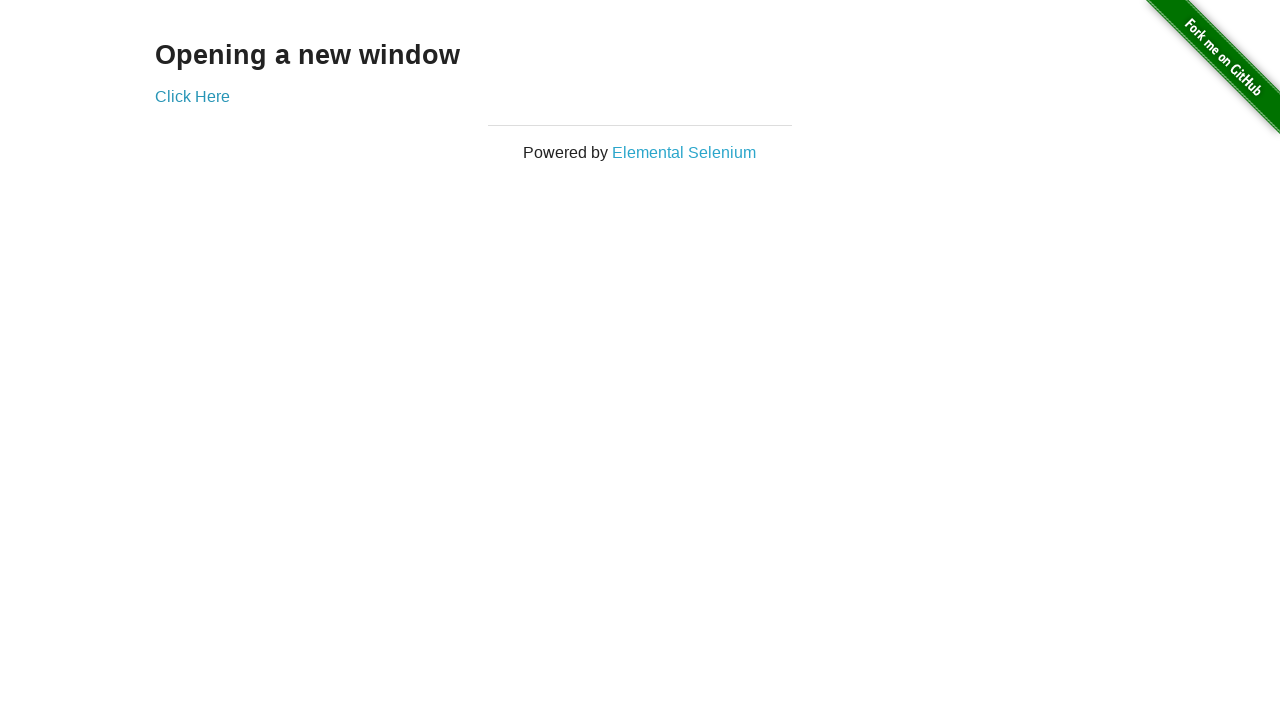

Waited for new window to fully load
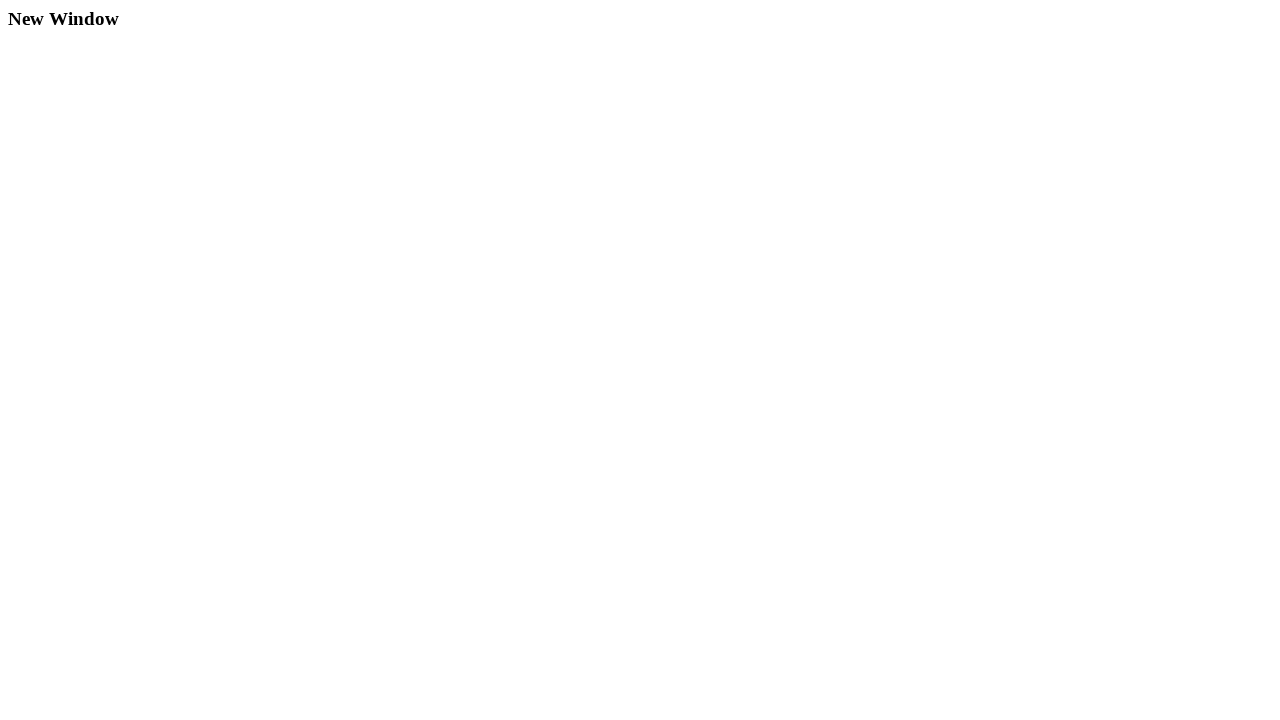

Verified new window title is 'New Window'
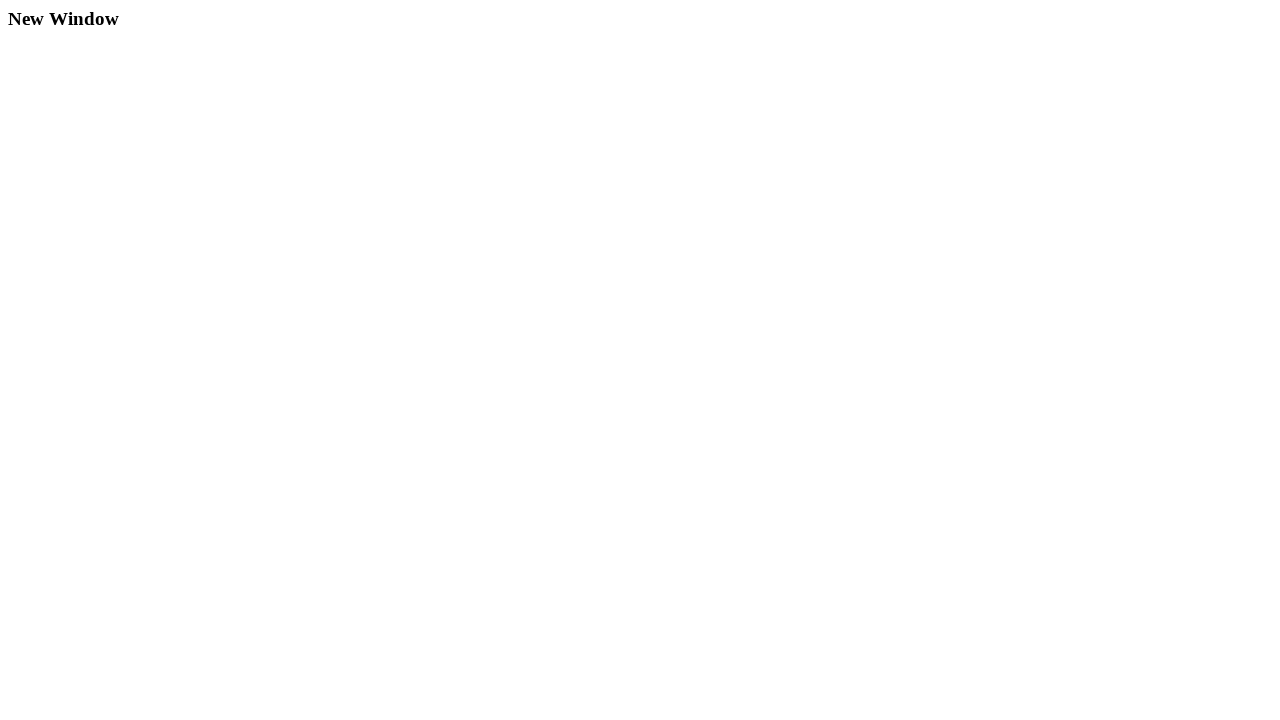

Switched back to original window
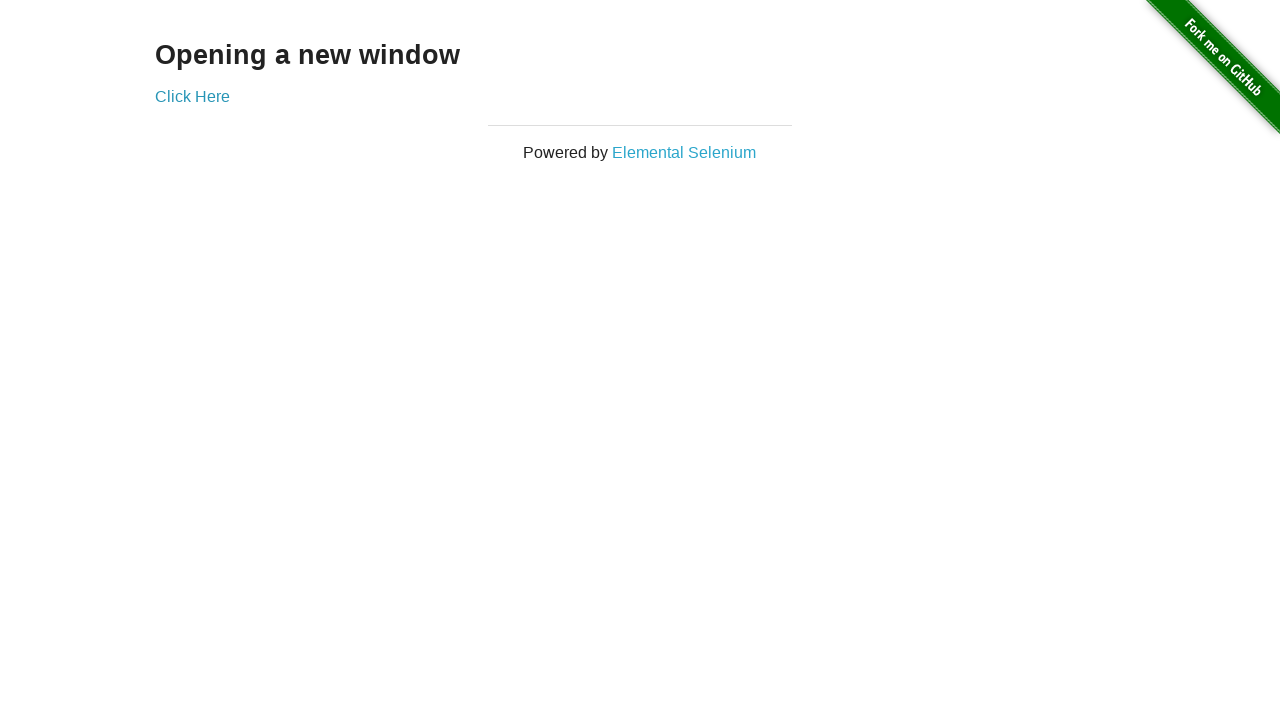

Verified original window title is still 'The Internet'
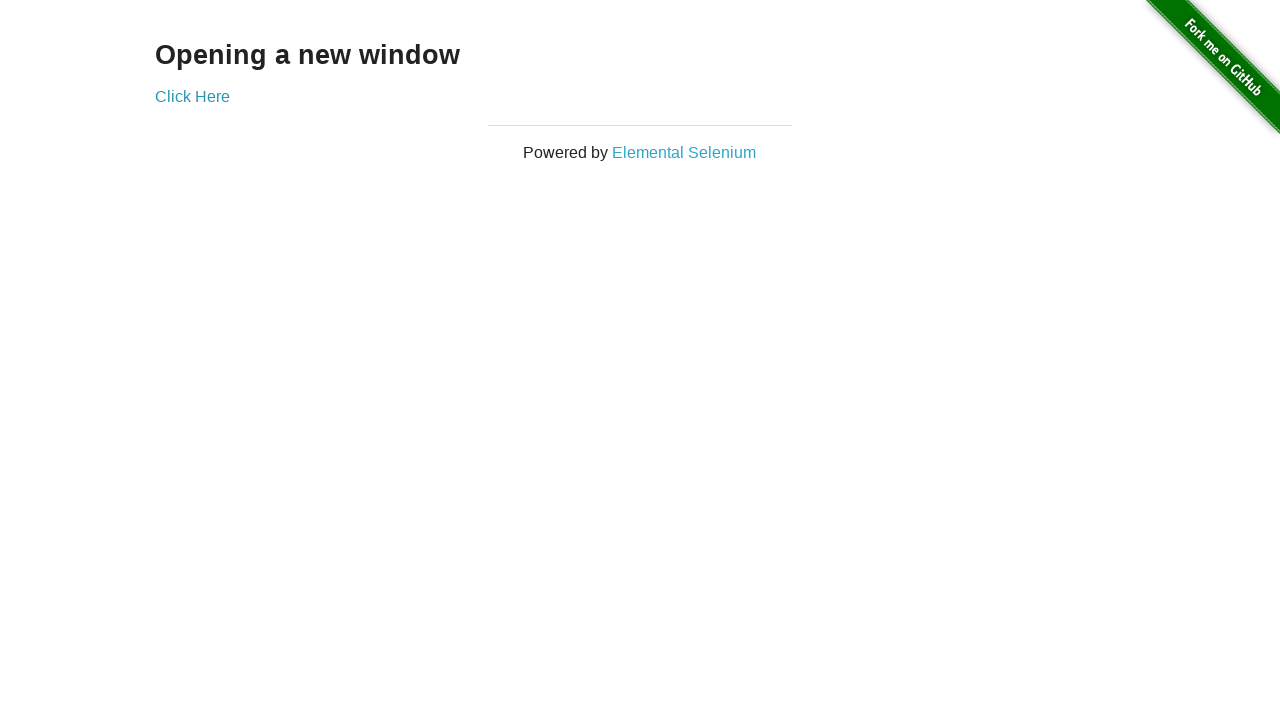

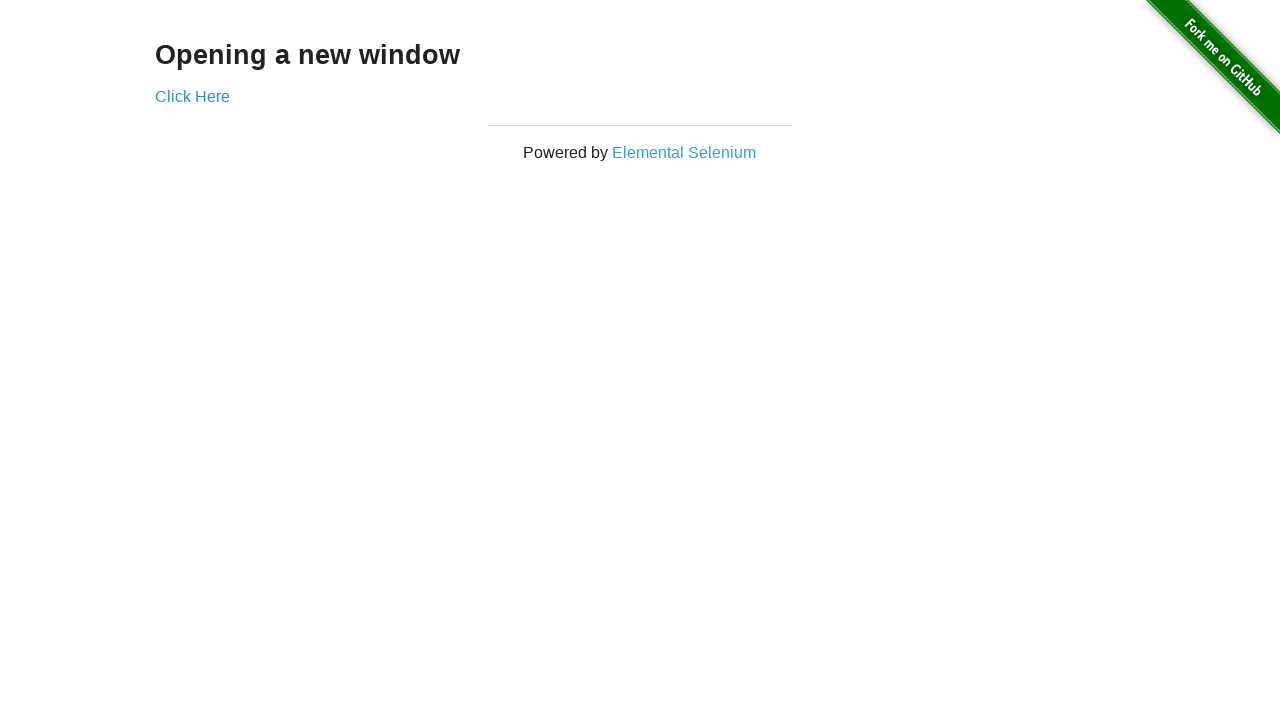